Tests JavaScript alert handling by triggering three types of JS alerts (simple alert, confirm dialog, and prompt dialog), accepting them and entering text into the prompt.

Starting URL: https://the-internet.herokuapp.com/javascript_alerts

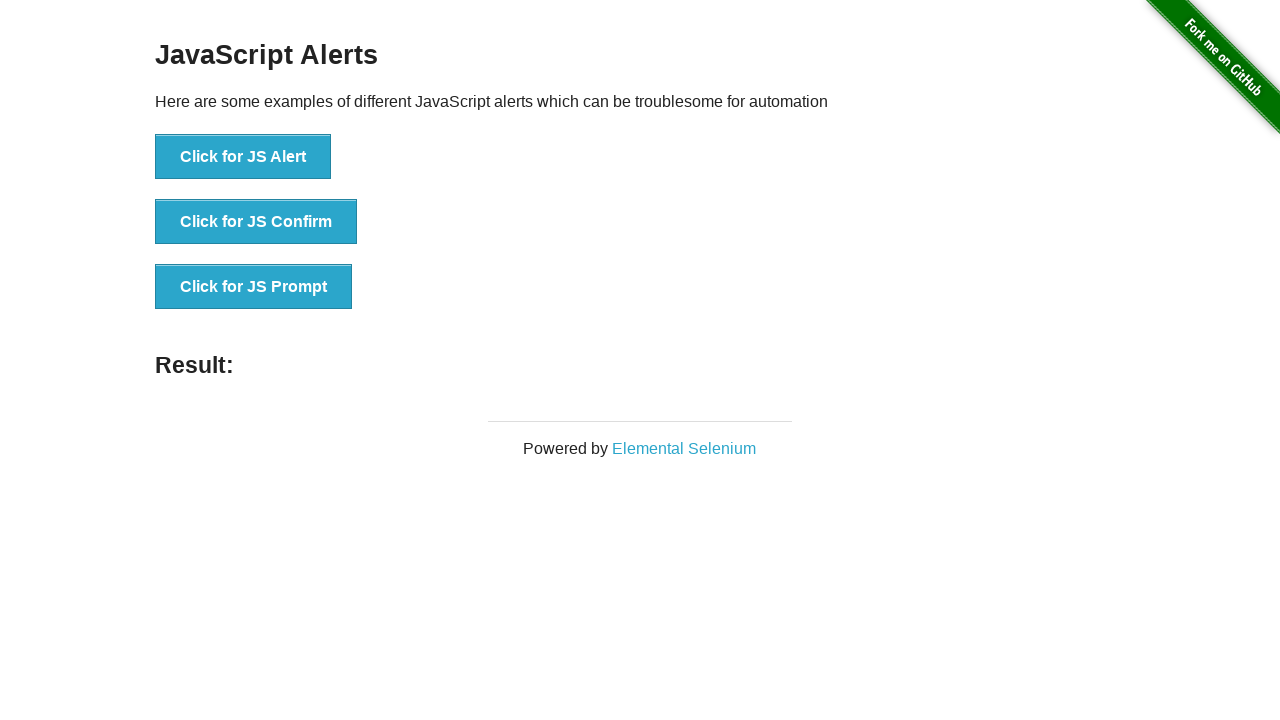

Clicked button to trigger JavaScript alert at (243, 157) on xpath=//button[text()='Click for JS Alert']
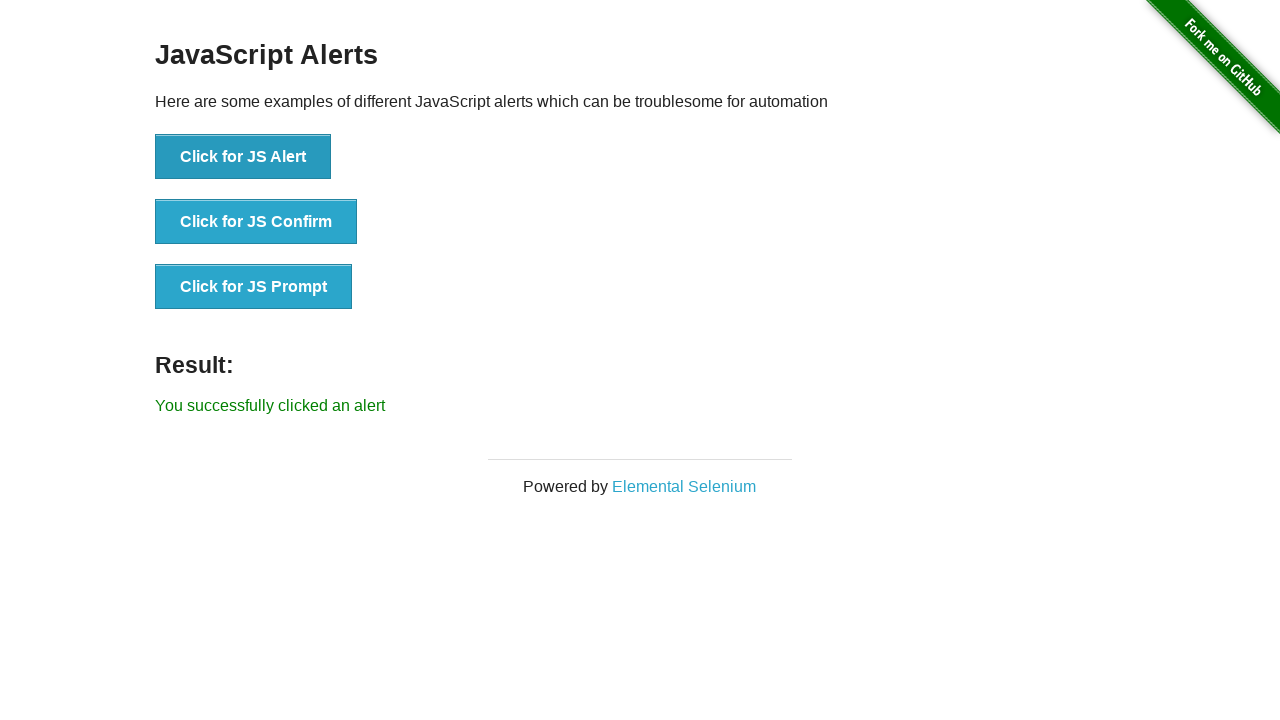

Set up dialog handler to accept alert
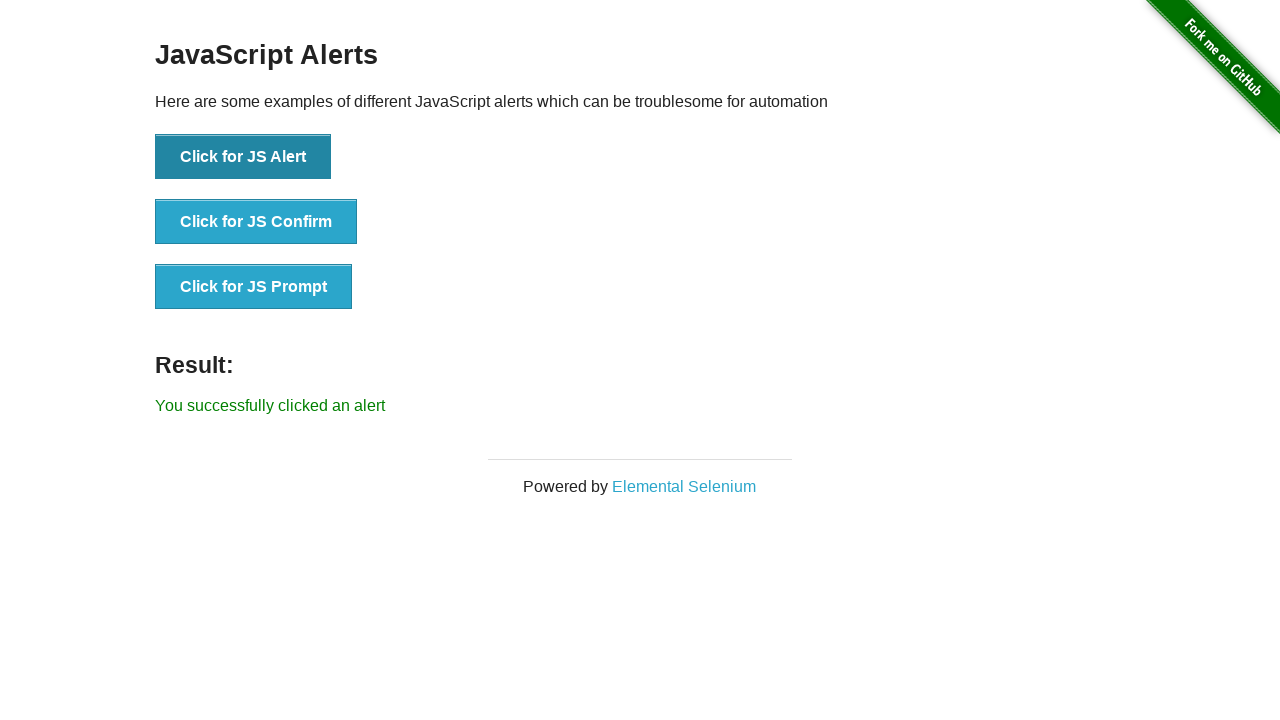

Waited for alert to be processed
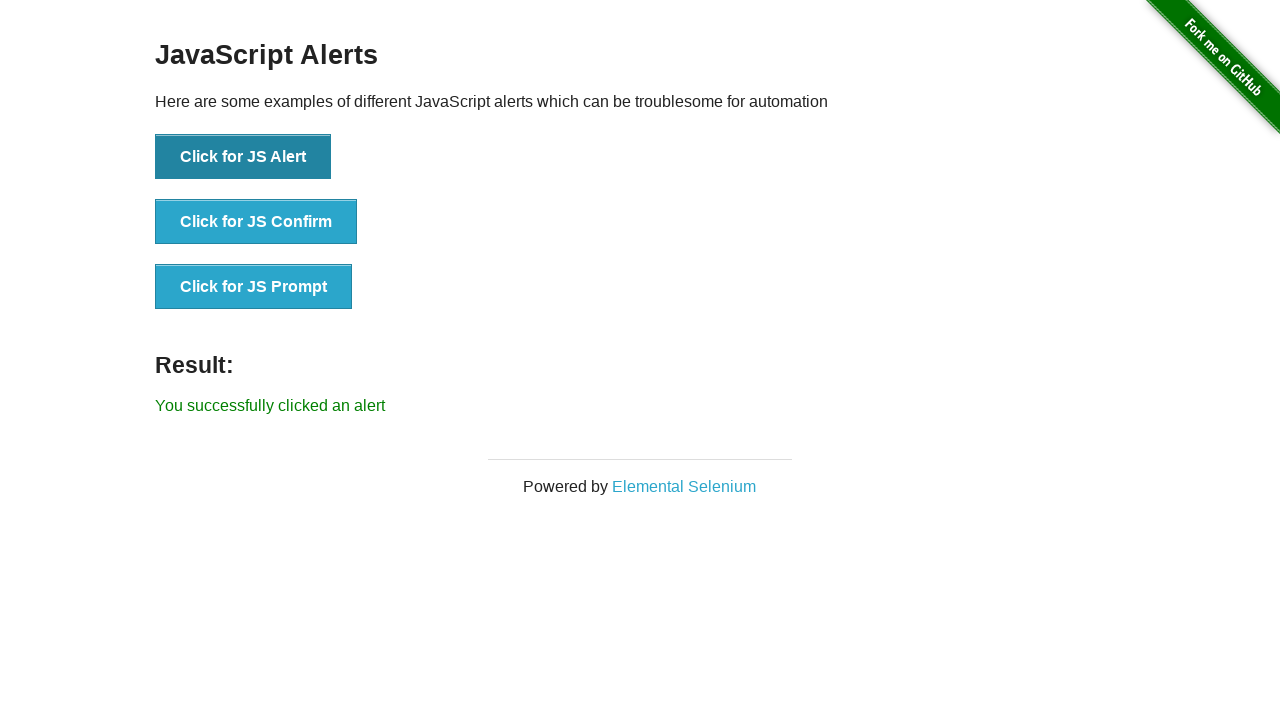

Clicked button to trigger JavaScript confirm dialog at (256, 222) on xpath=//button[text()='Click for JS Confirm']
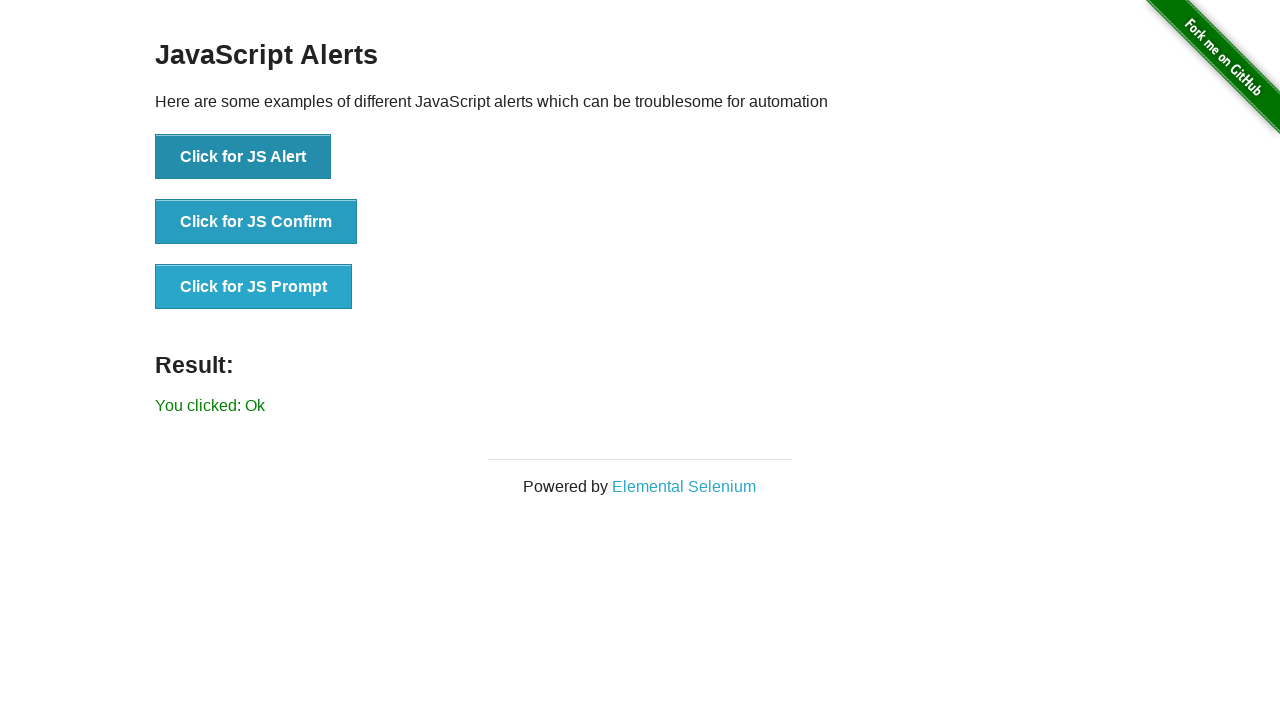

Waited for confirm dialog to be processed
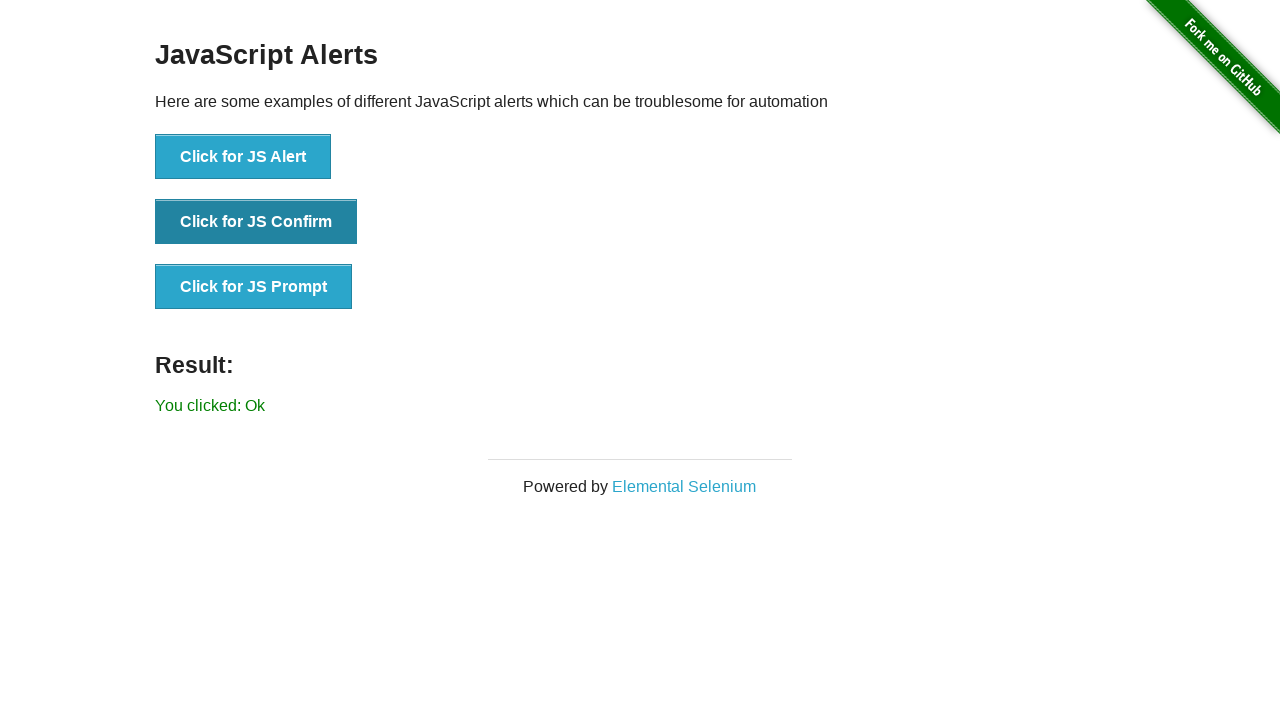

Set up dialog handler to accept prompt and enter 'hello'
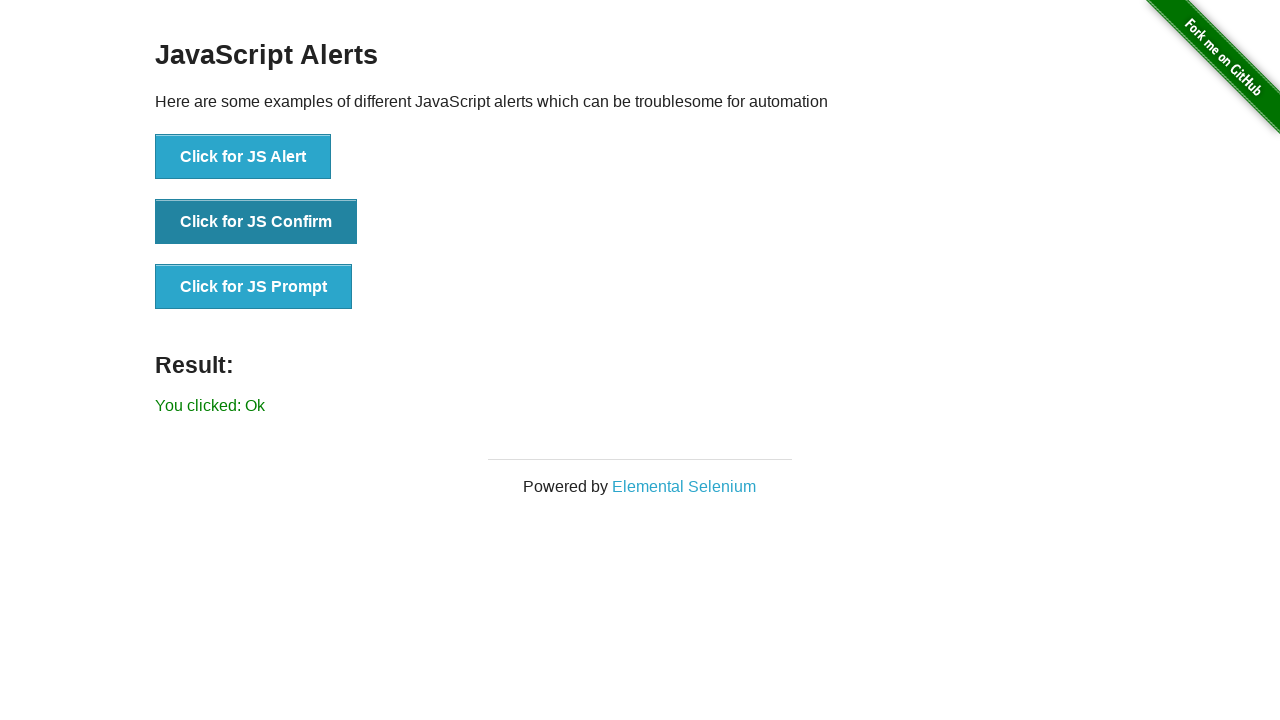

Clicked button to trigger JavaScript prompt dialog at (254, 287) on xpath=//button[text()='Click for JS Prompt']
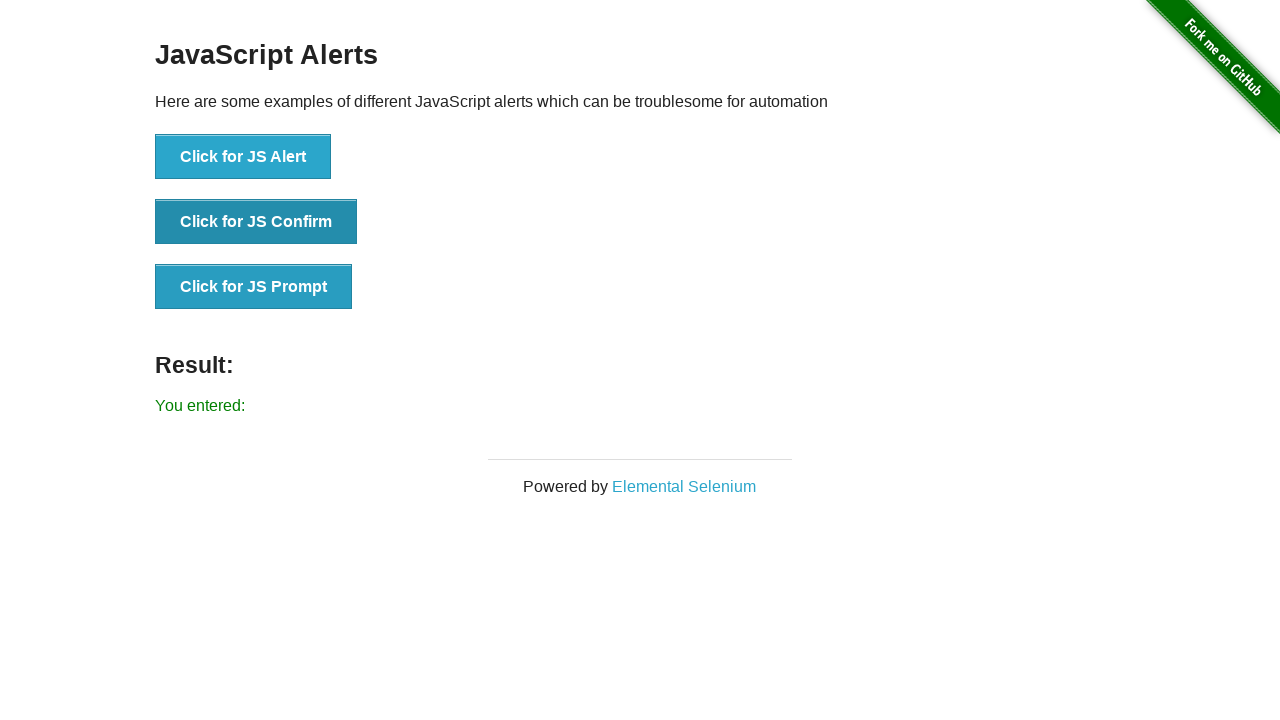

Waited for prompt dialog to be processed
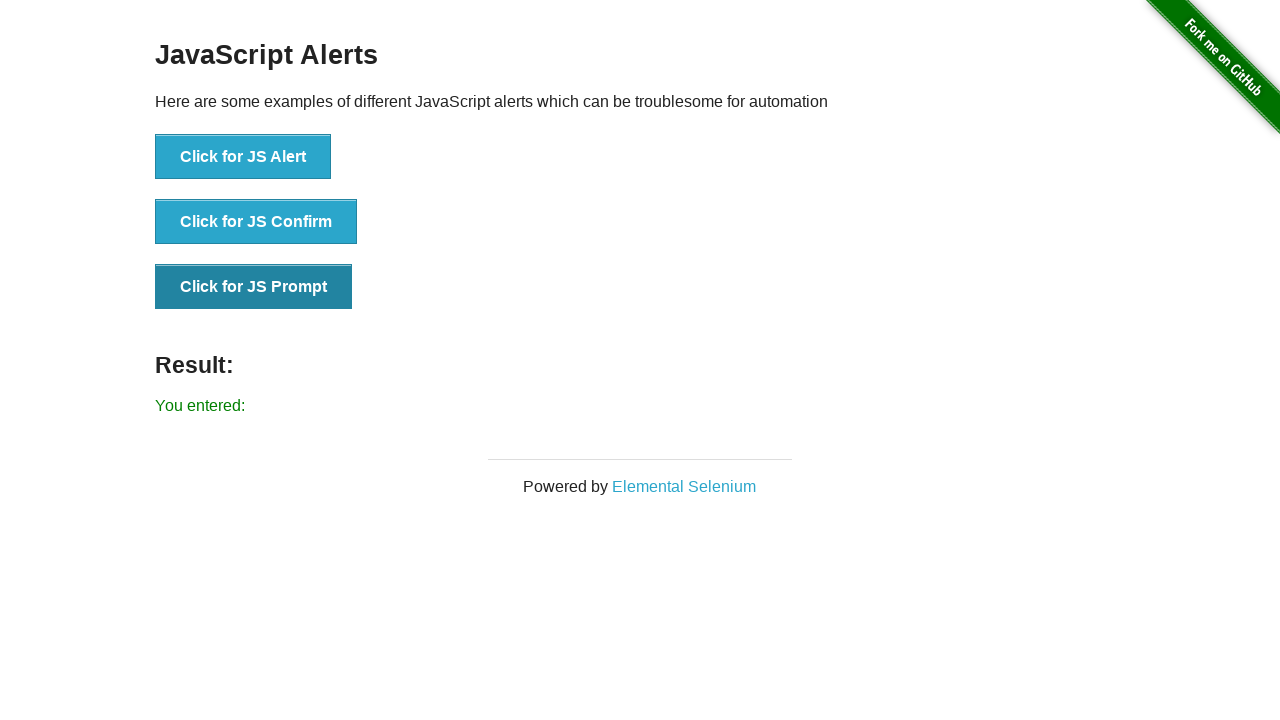

Verified result message appears after all dialog interactions
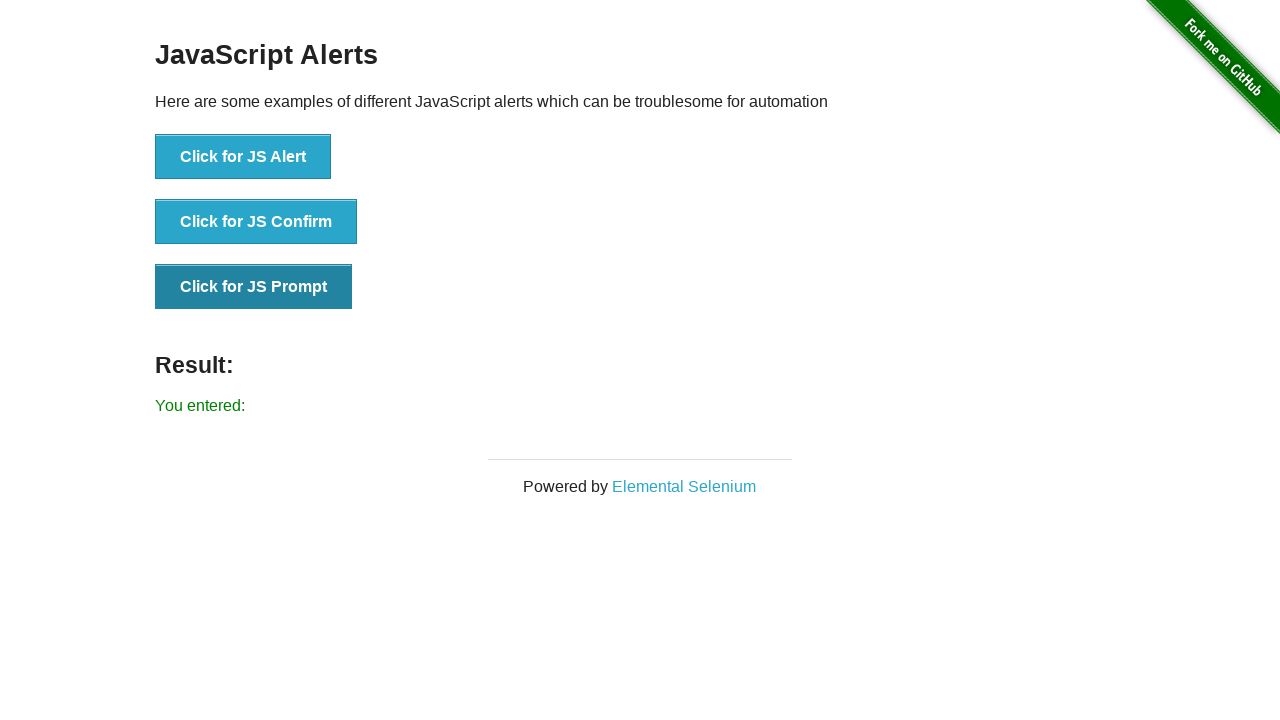

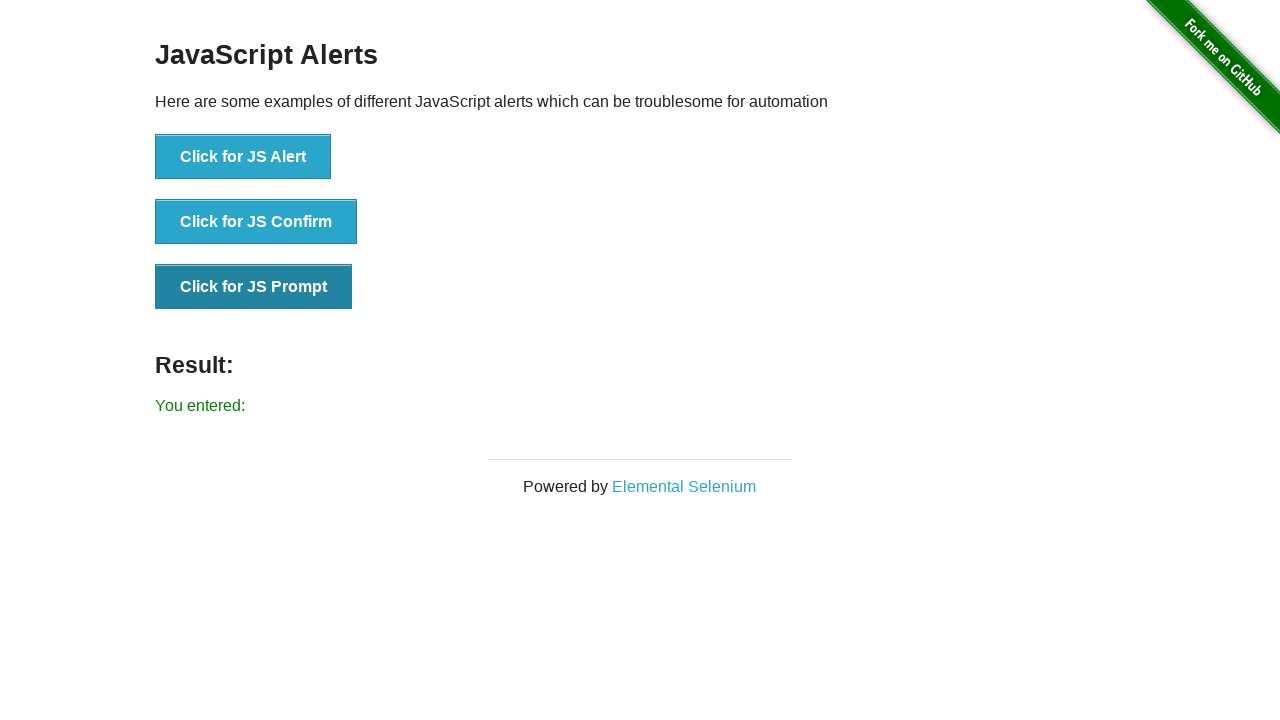